Tests the SISBEN consultation form by selecting a document type from a dropdown, entering an ID number, and submitting the form to view results.

Starting URL: https://reportes.sisben.gov.co/dnp_sisbenconsulta

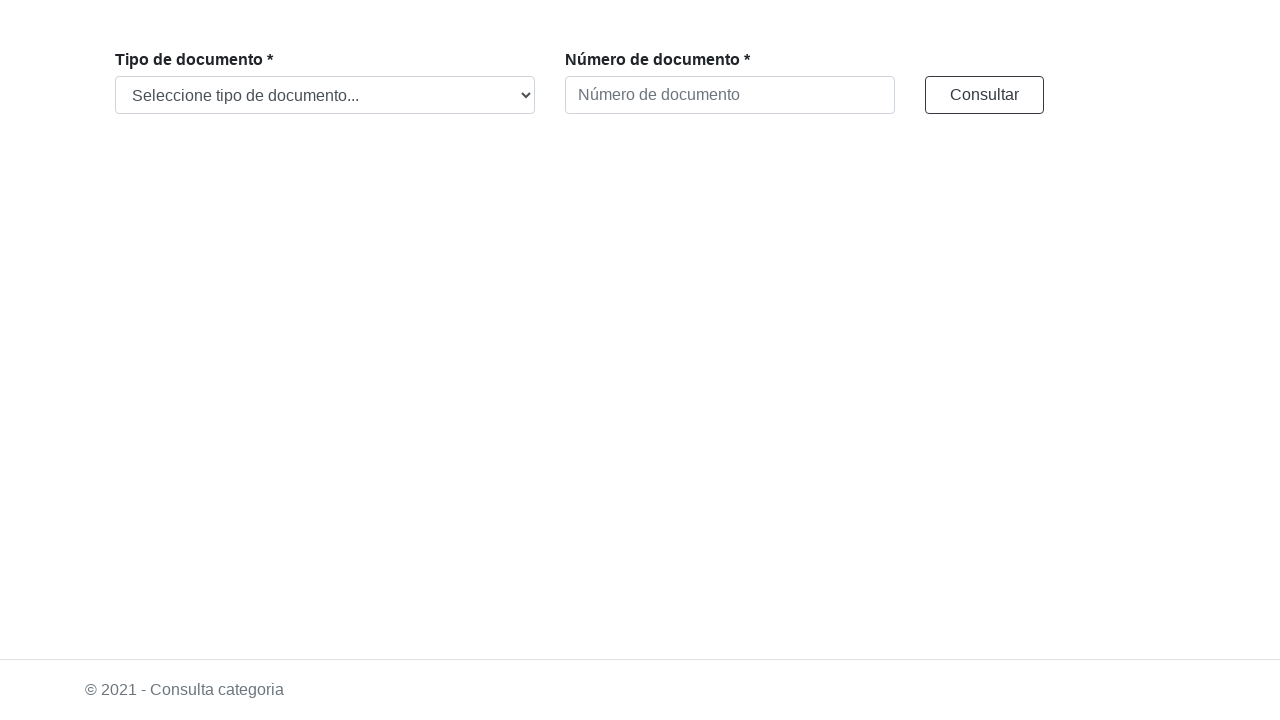

Waited for page to fully load (networkidle state)
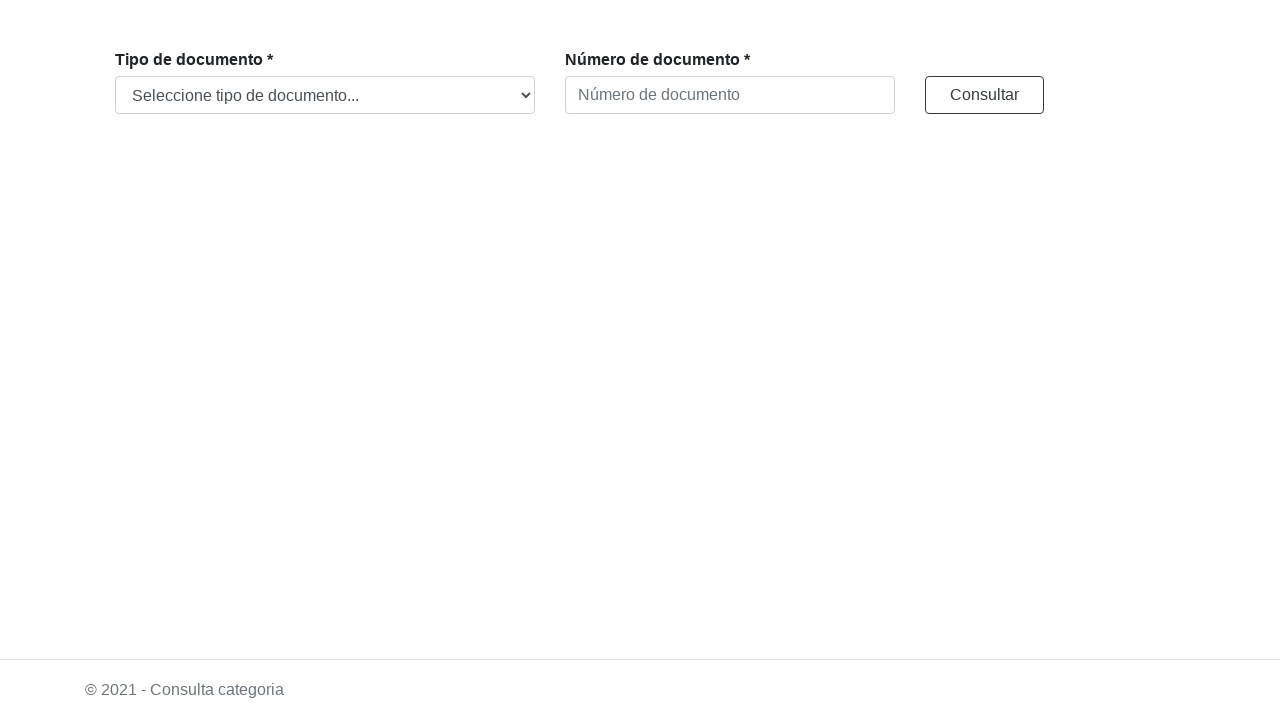

Located document type dropdown selector
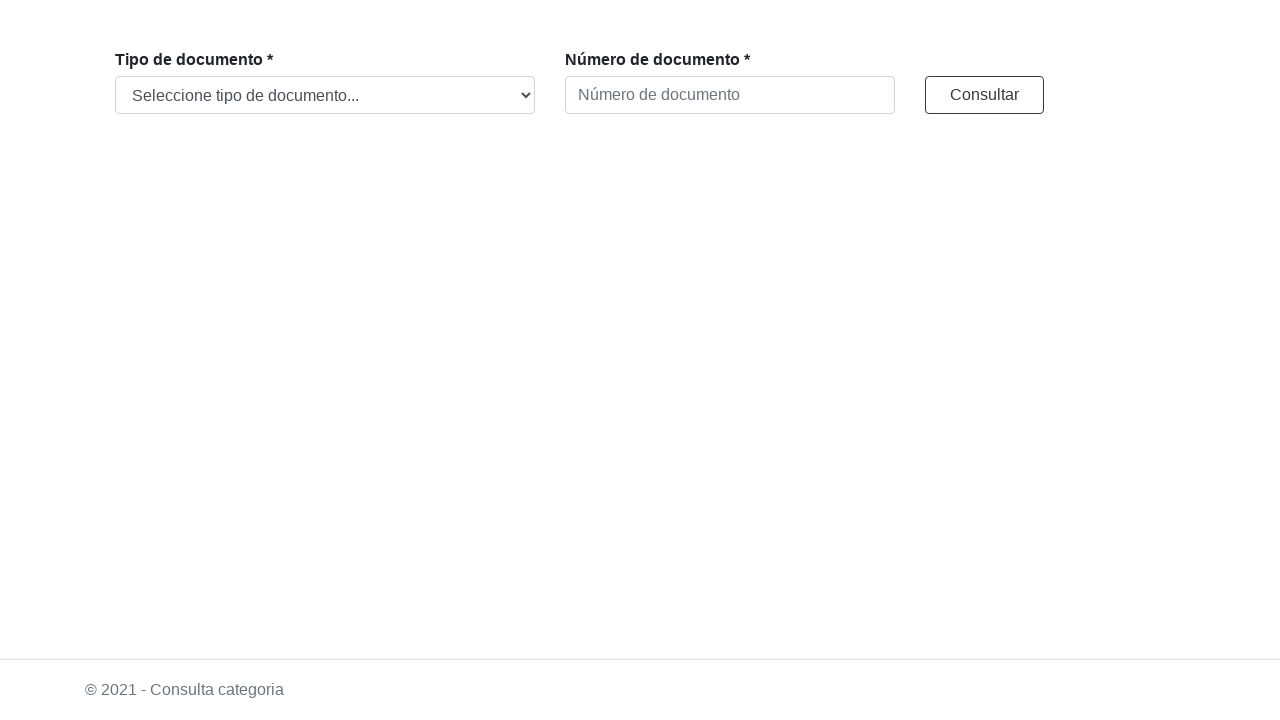

Selected 'Cédula de Ciudadanía' from document type dropdown on xpath=//*/form/div/div/div/div[1]/div/select
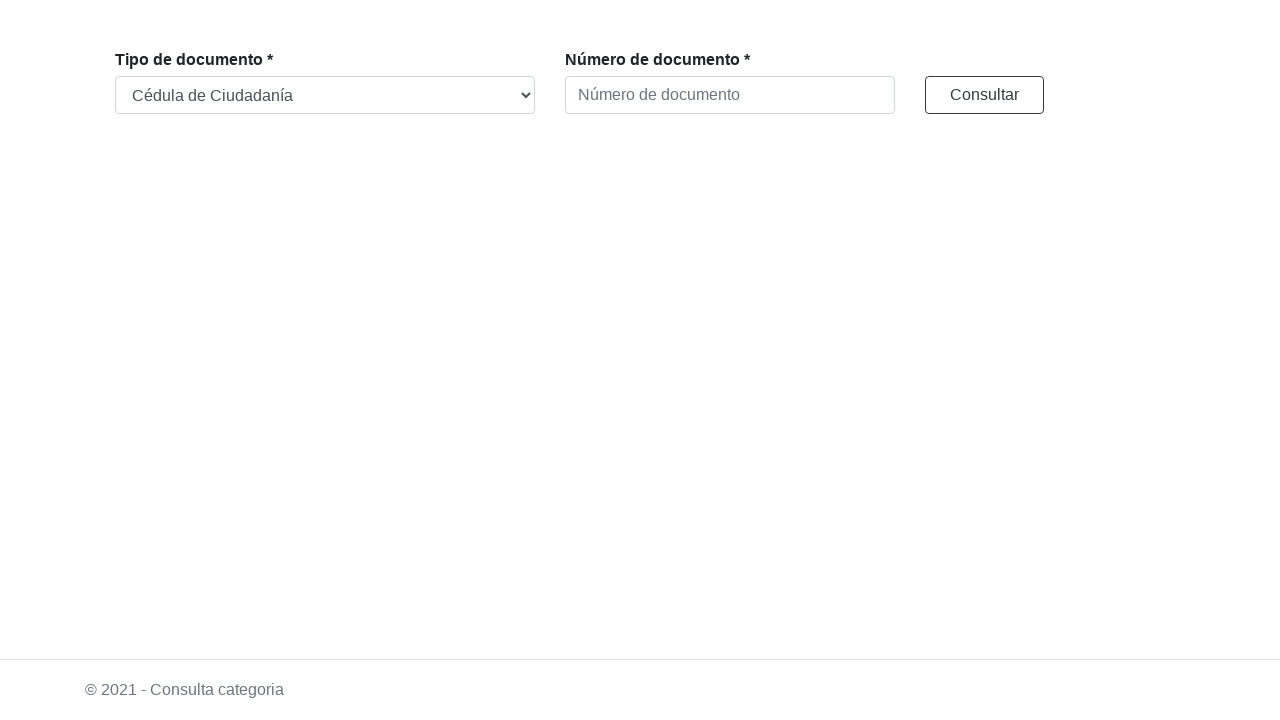

Located ID number input field
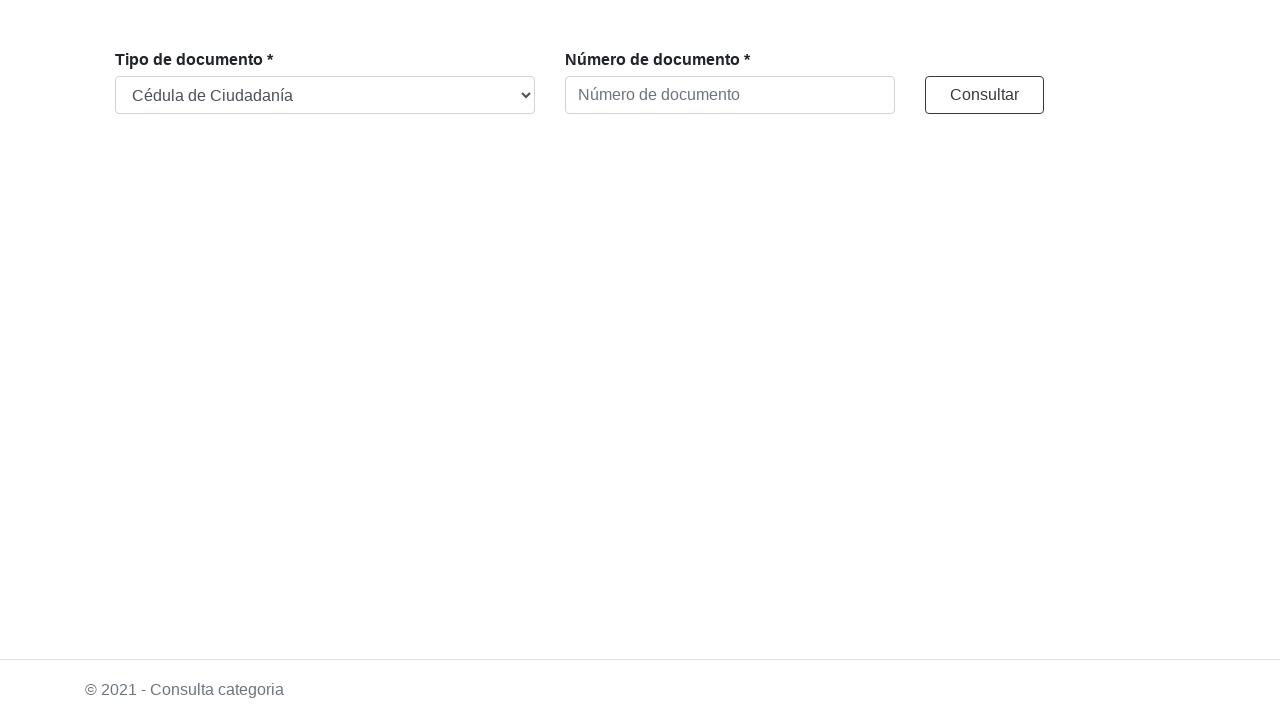

Entered ID number '1098754632' in the input field on xpath=//*/form/div/div/div/div[2]/div/input
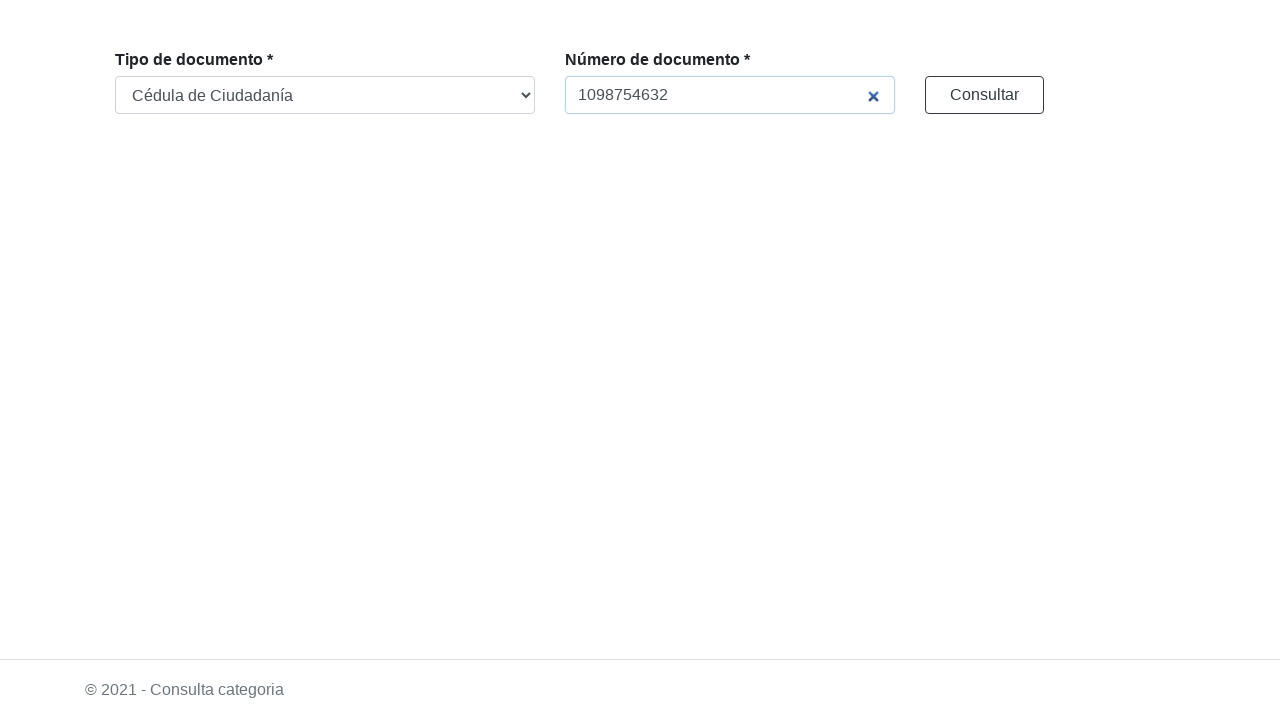

Submitted the SISBEN consultation form by pressing Enter on xpath=//*/form/div/div/div/div[2]/div/input
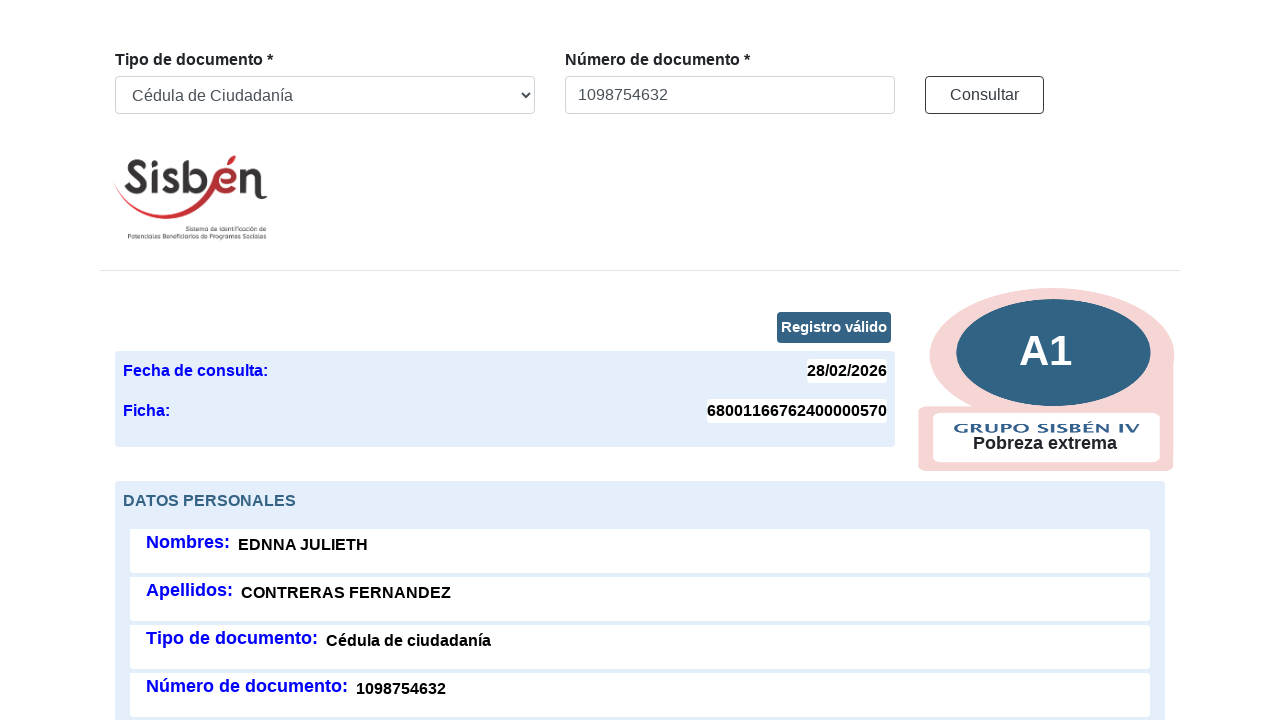

Results appeared on the page
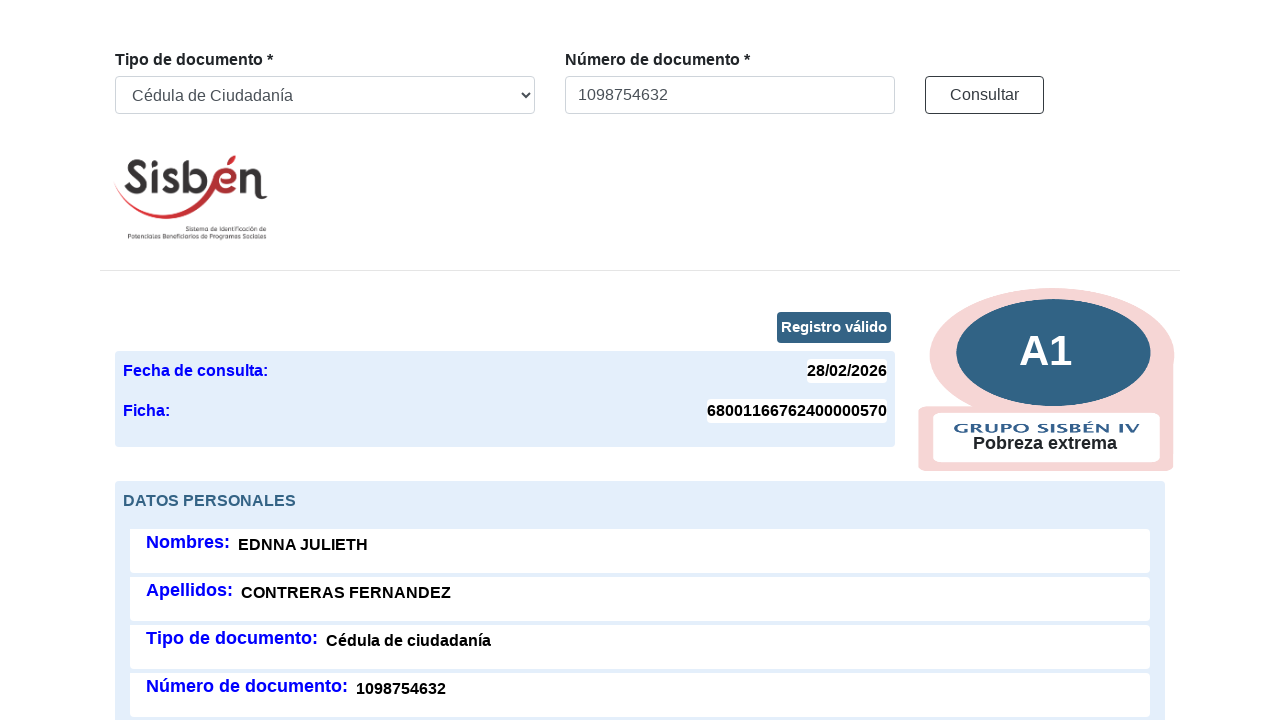

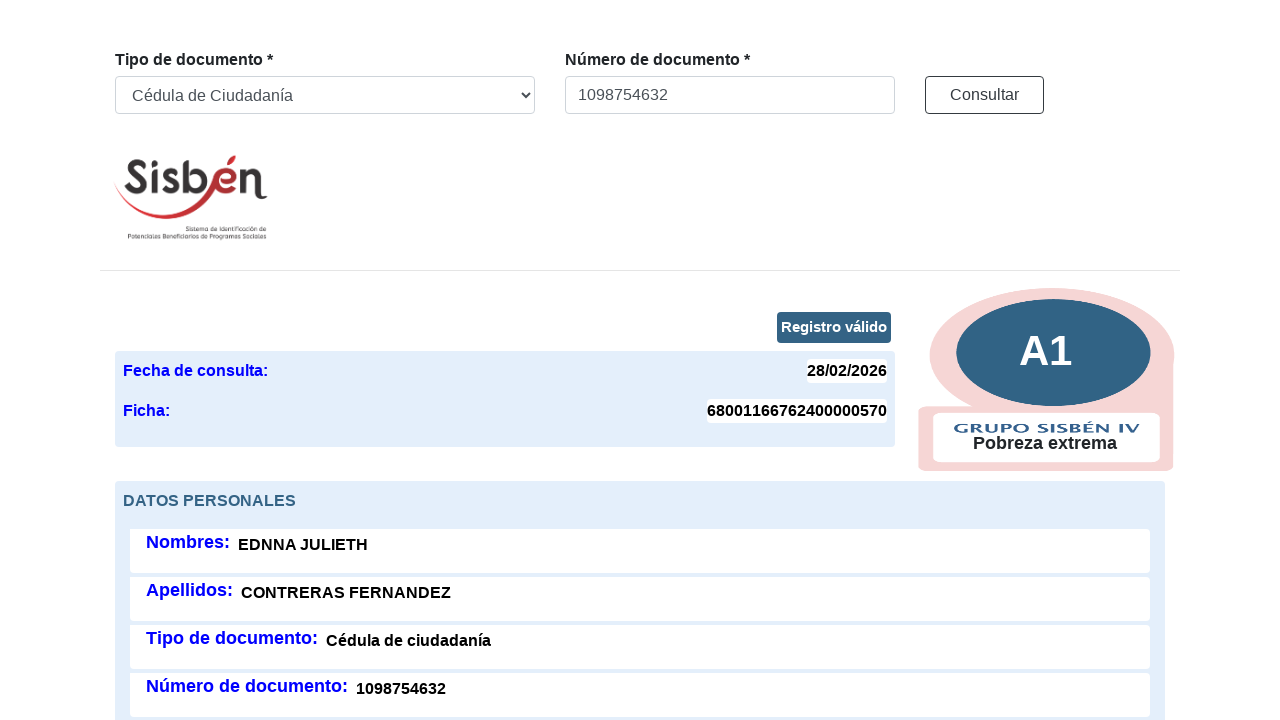